Tests that new todo items are appended to the bottom of the list by adding three items and verifying count display.

Starting URL: https://demo.playwright.dev/todomvc

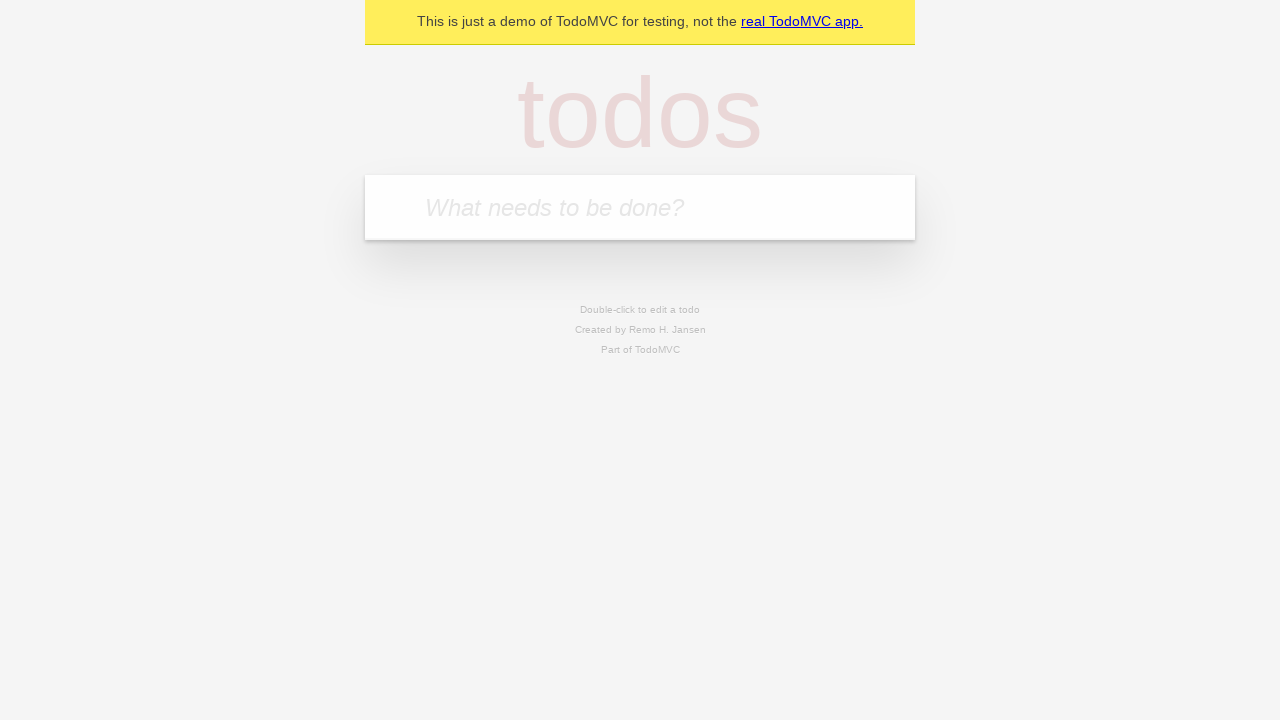

Located the todo input field with placeholder 'What needs to be done?'
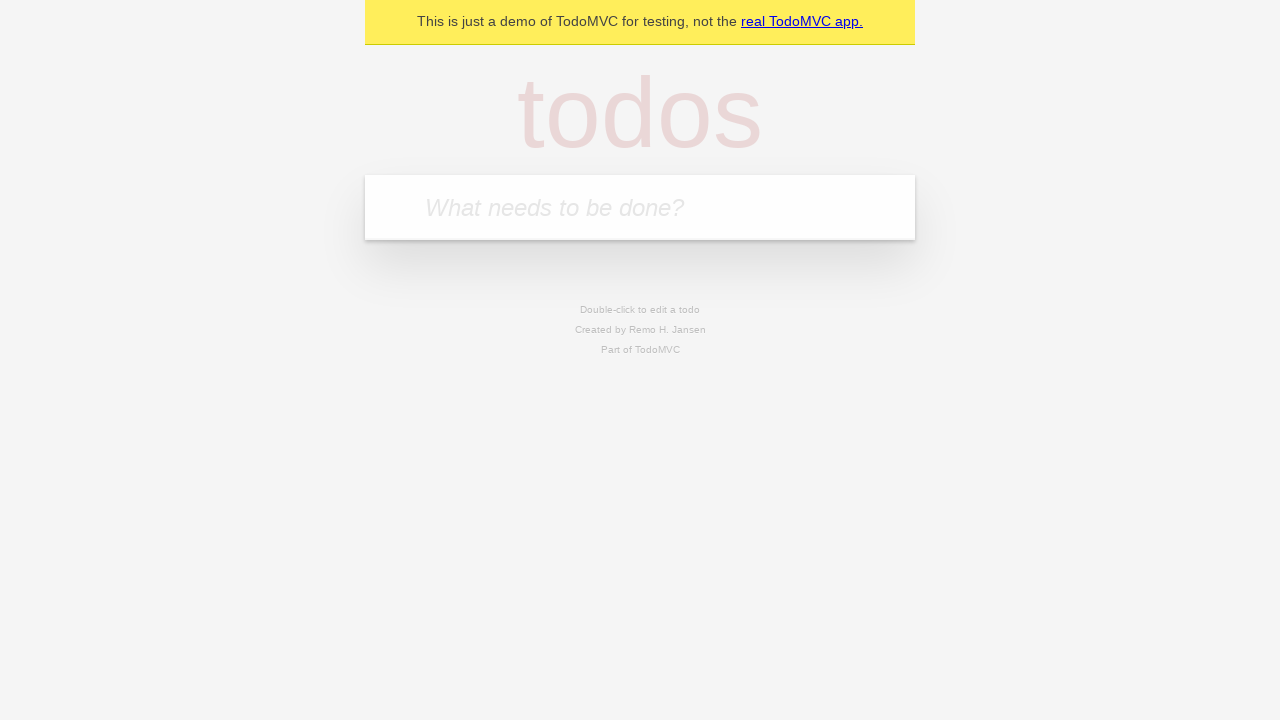

Filled first todo item with 'buy some cheese' on internal:attr=[placeholder="What needs to be done?"i]
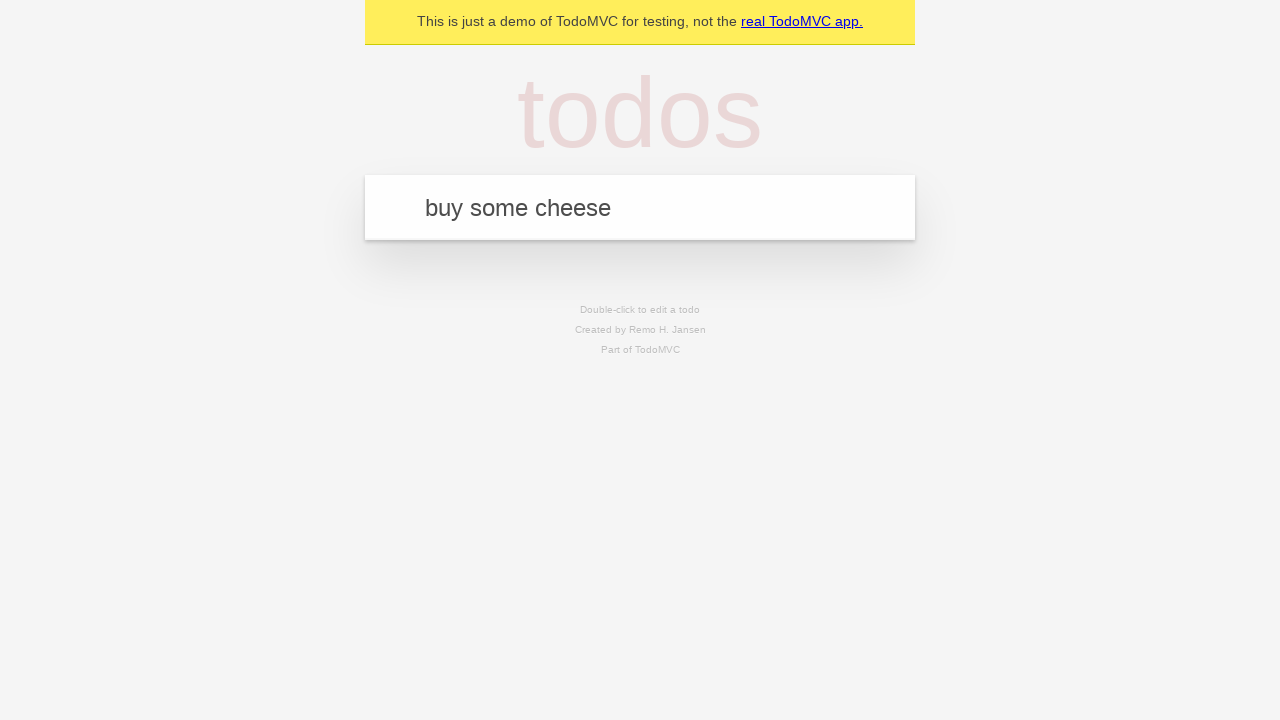

Pressed Enter to add first todo item on internal:attr=[placeholder="What needs to be done?"i]
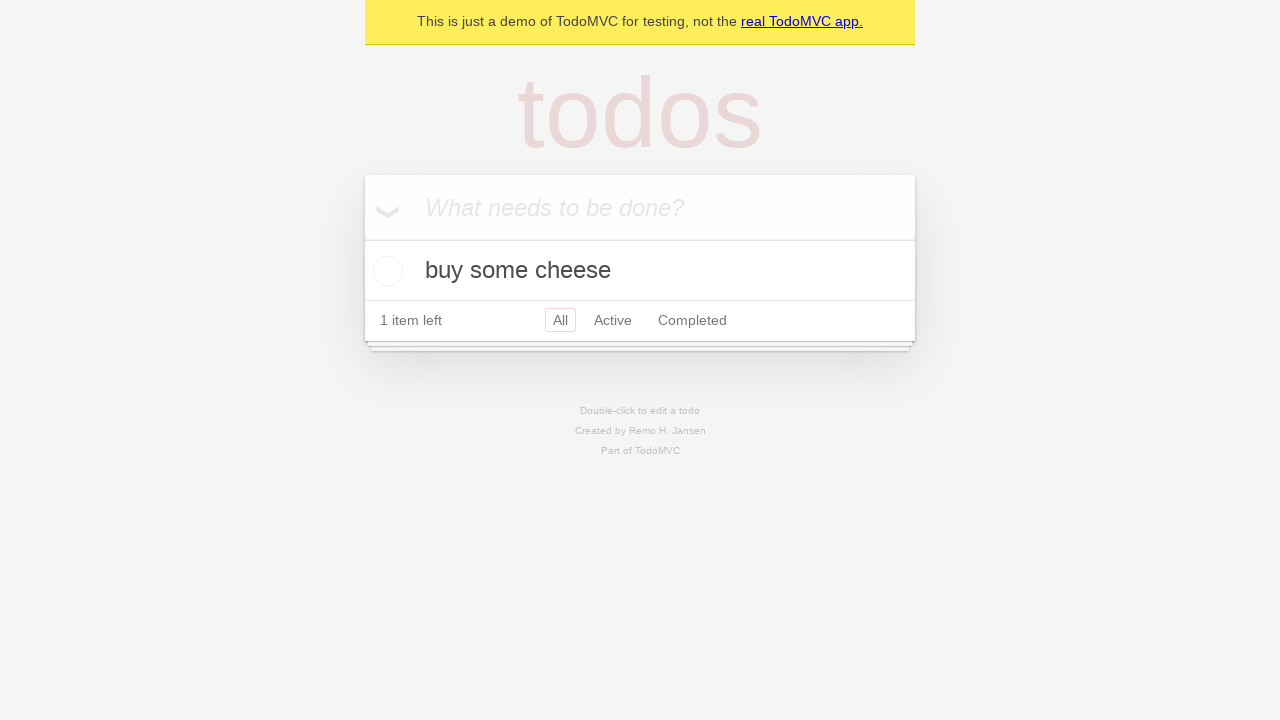

Filled second todo item with 'feed the cat' on internal:attr=[placeholder="What needs to be done?"i]
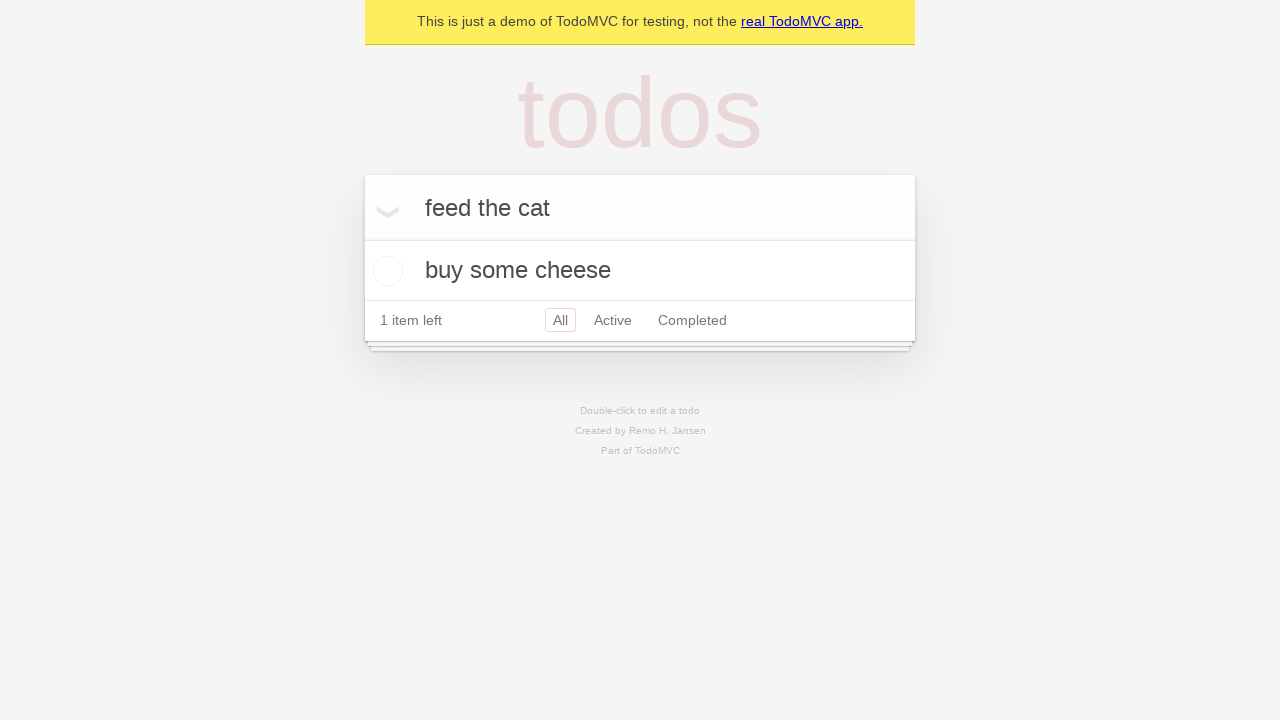

Pressed Enter to add second todo item on internal:attr=[placeholder="What needs to be done?"i]
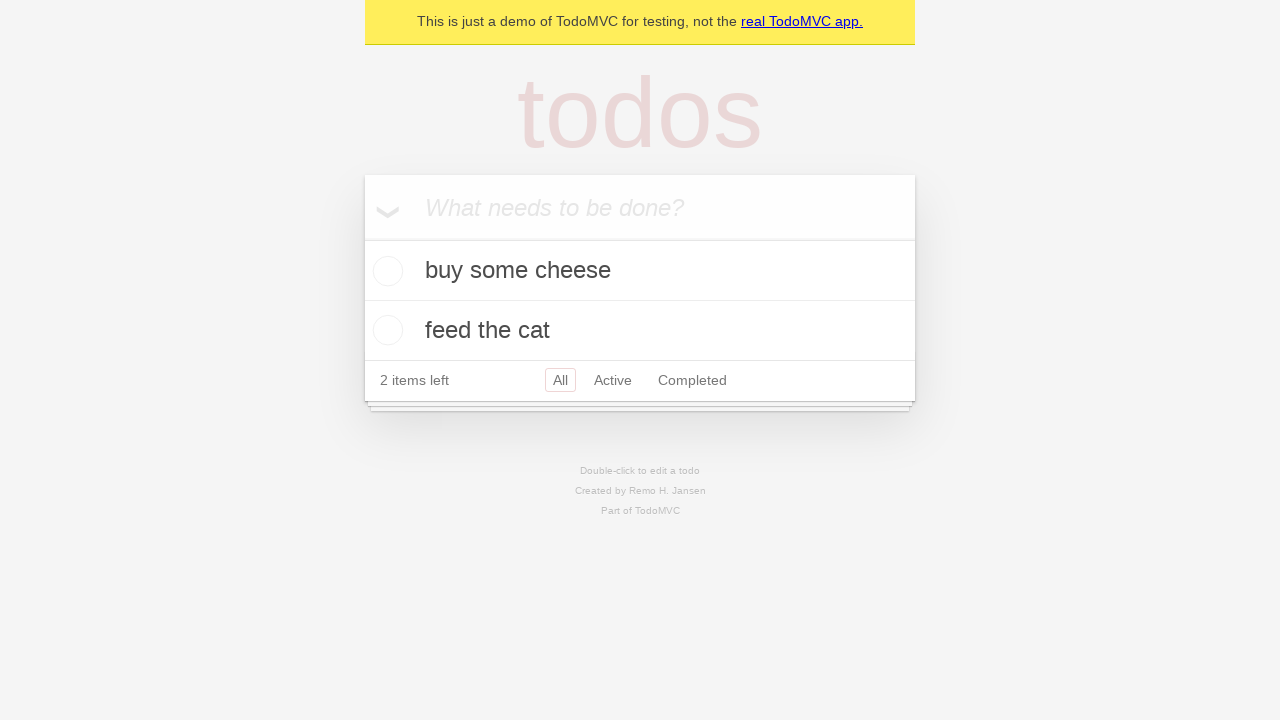

Filled third todo item with 'book a doctors appointment' on internal:attr=[placeholder="What needs to be done?"i]
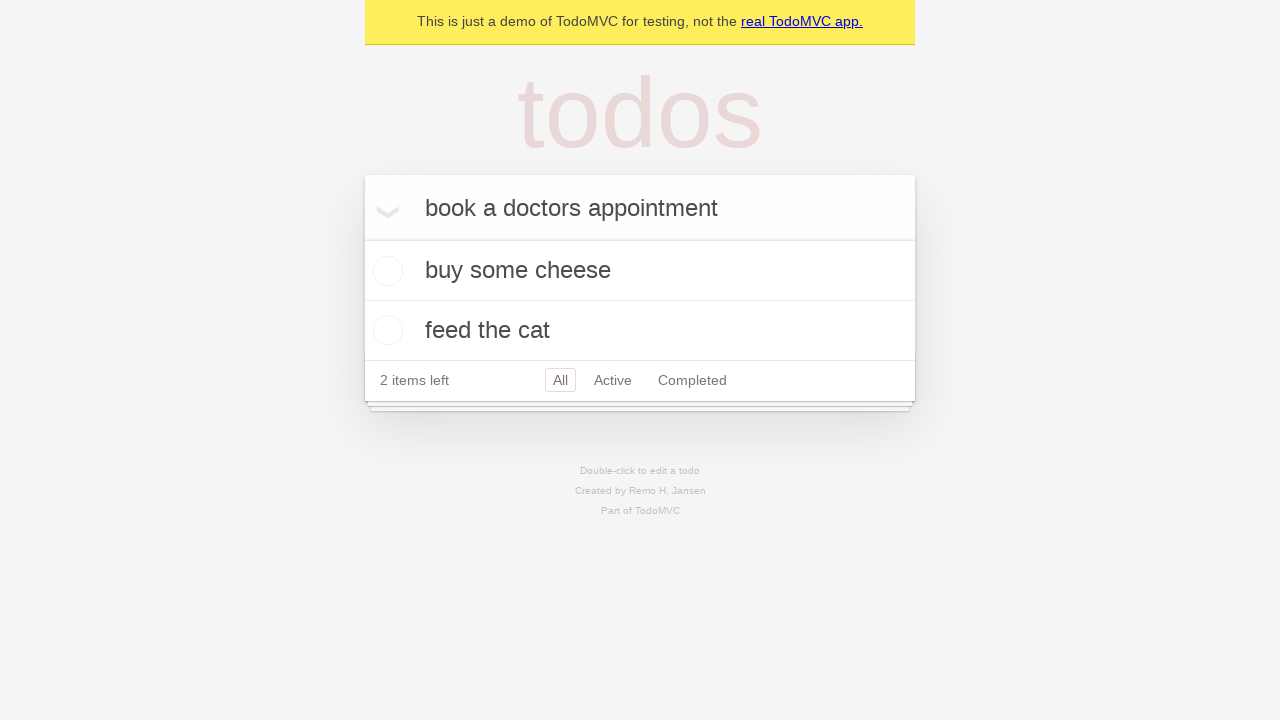

Pressed Enter to add third todo item on internal:attr=[placeholder="What needs to be done?"i]
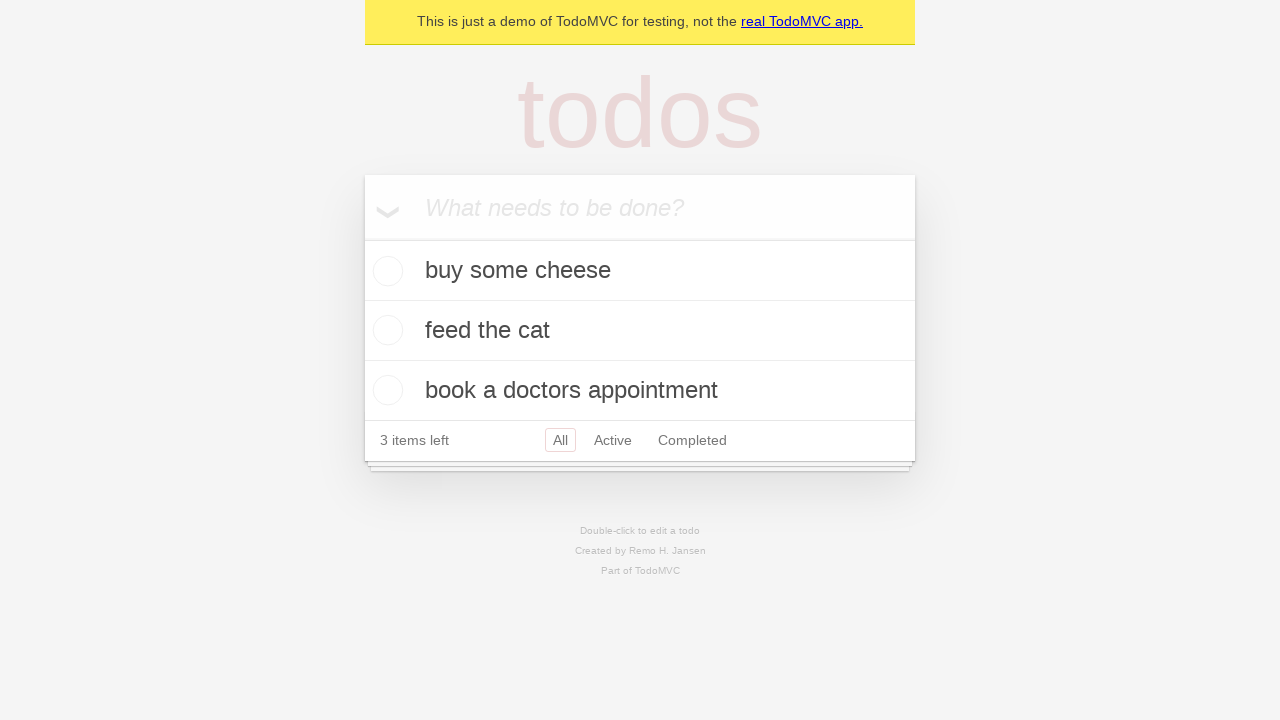

Verified that all three todo items were added to localStorage
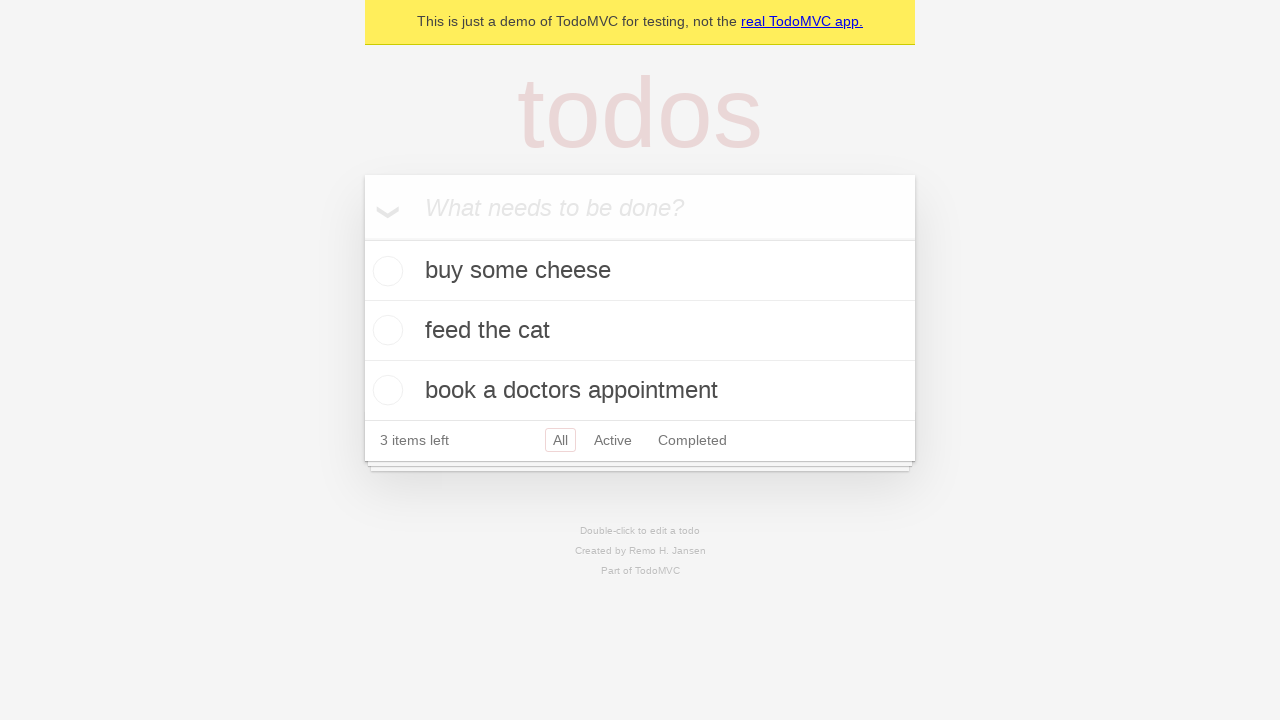

Verified that the count display shows '3 items left'
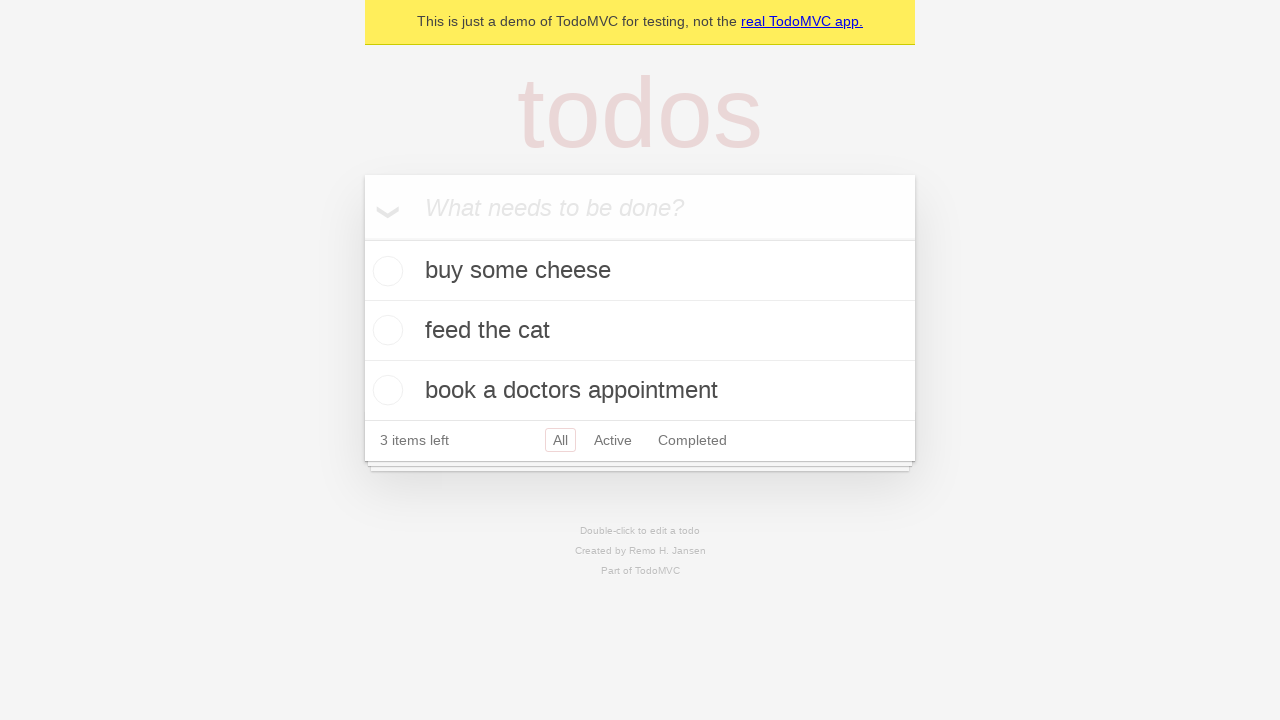

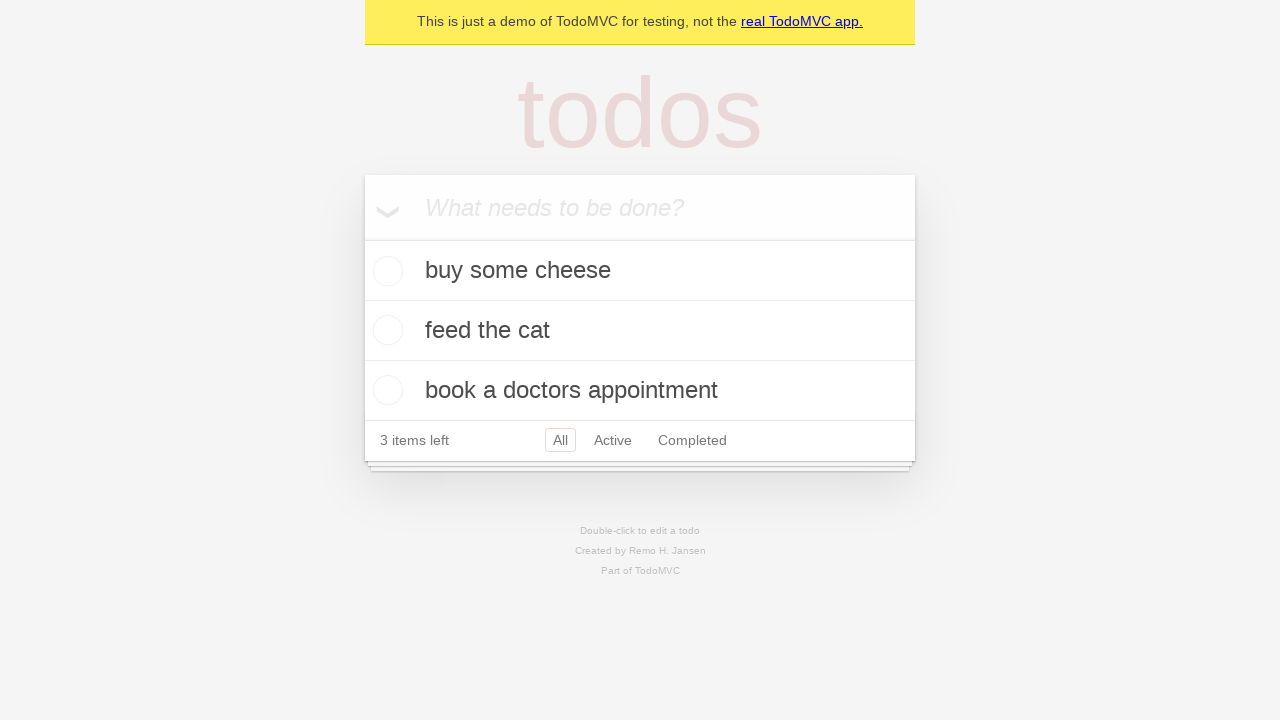